Navigates to a simple form page and locates the submit button element

Starting URL: http://suninjuly.github.io/simple_form_find_task.html

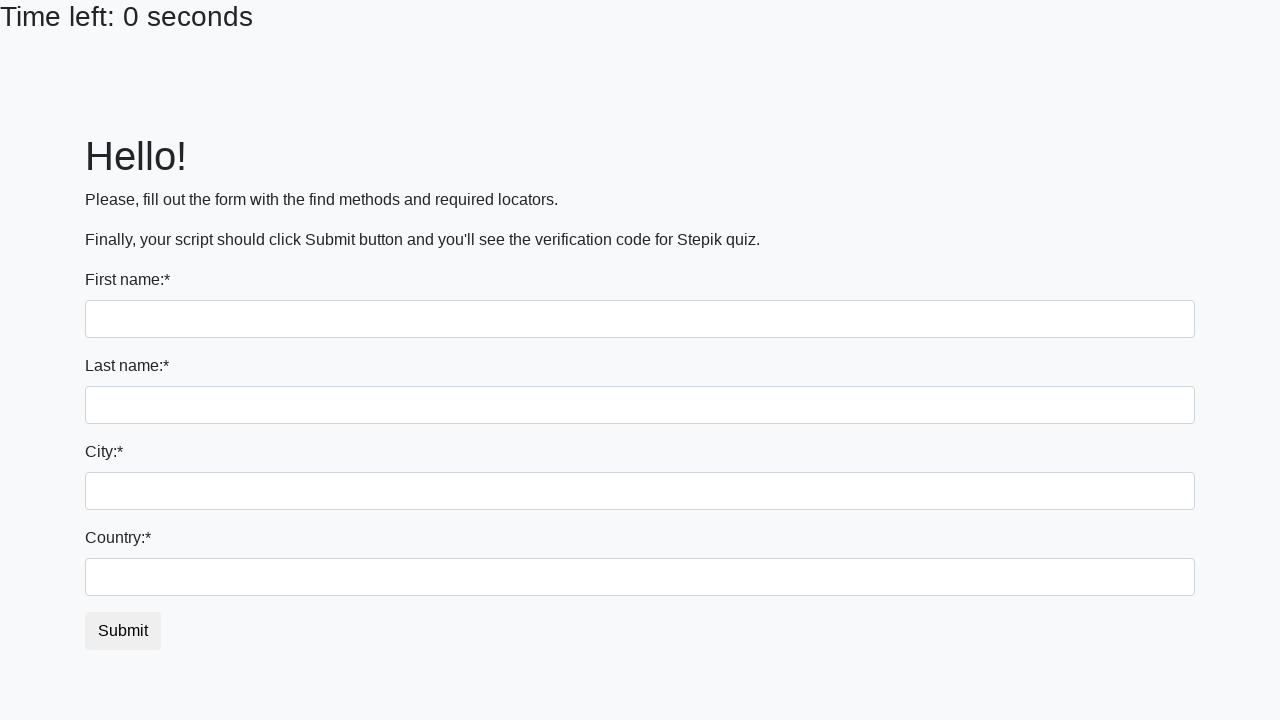

Waited for submit button element to be present in the DOM
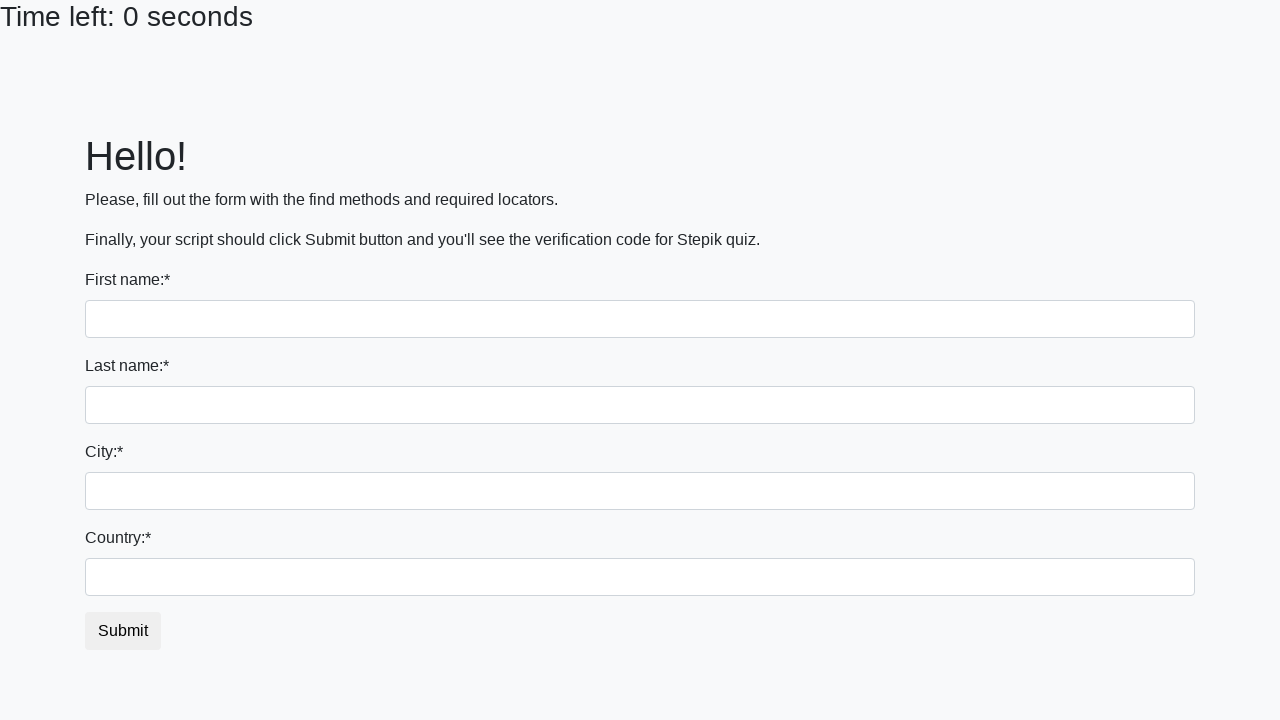

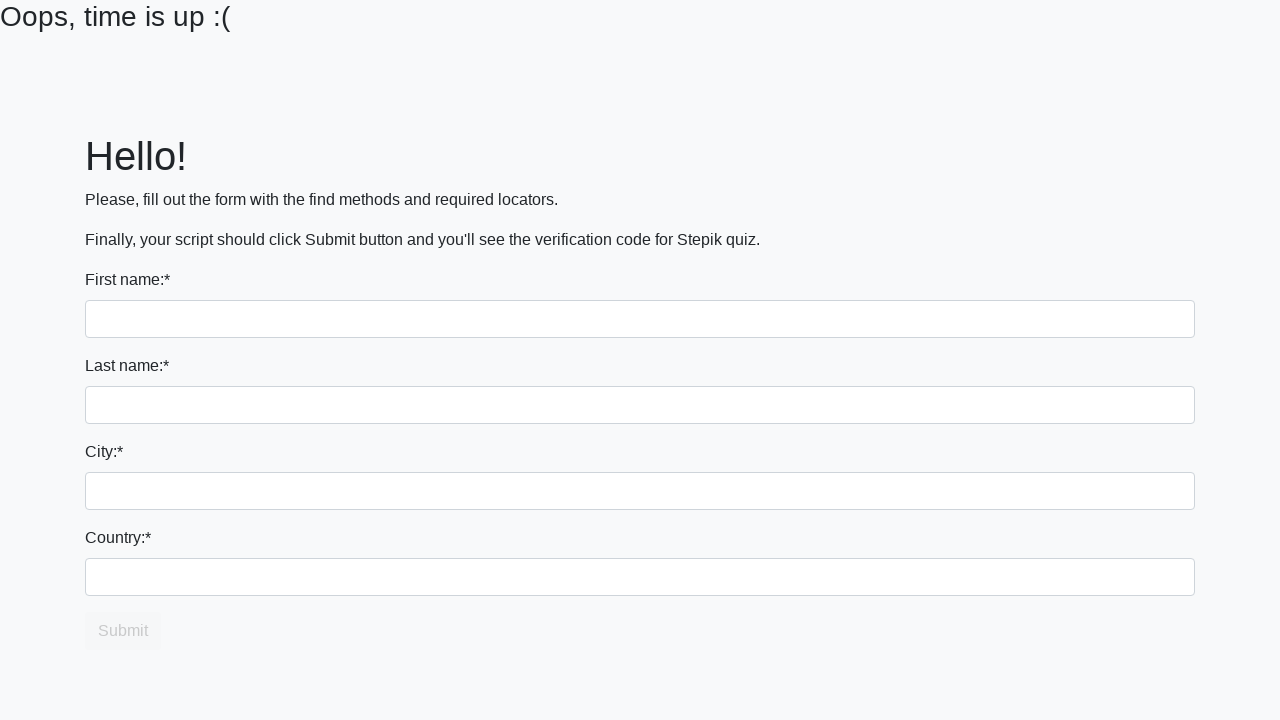